Tests navigation to the 'Физическим лицам' (Individuals) page through the dropdown menu, verifying the dropdown opens correctly and navigation works in both the first tab and a second tab.

Starting URL: https://key.rt.ru/mc

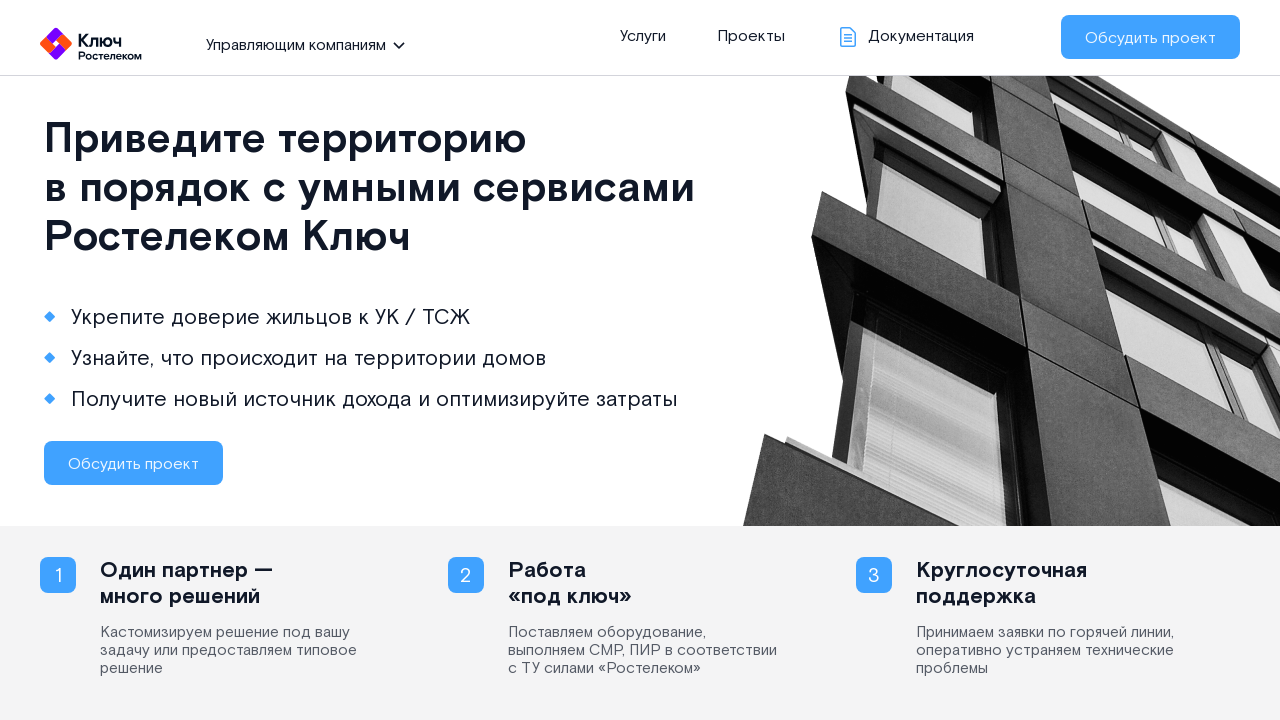

Page structure loaded - section.top element is visible
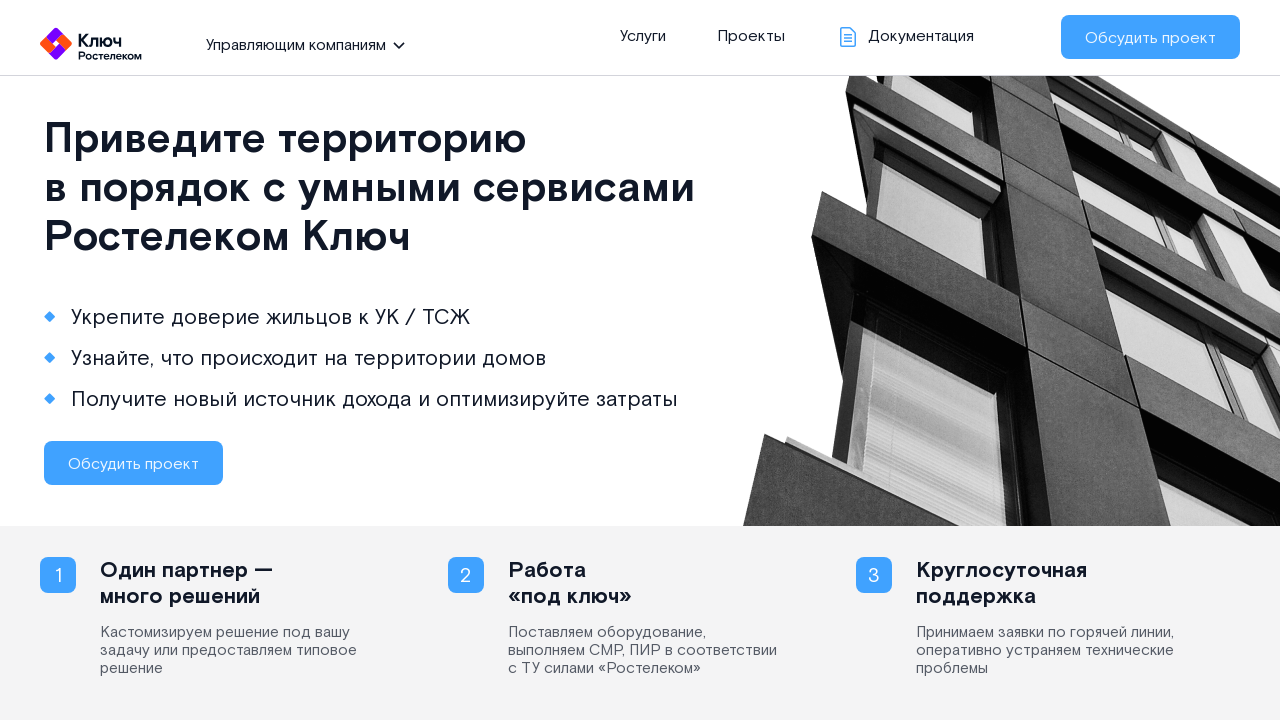

Clicked dropdown menu button in the top section at (298, 44) on section.top .left .all_site li.open span.pointer
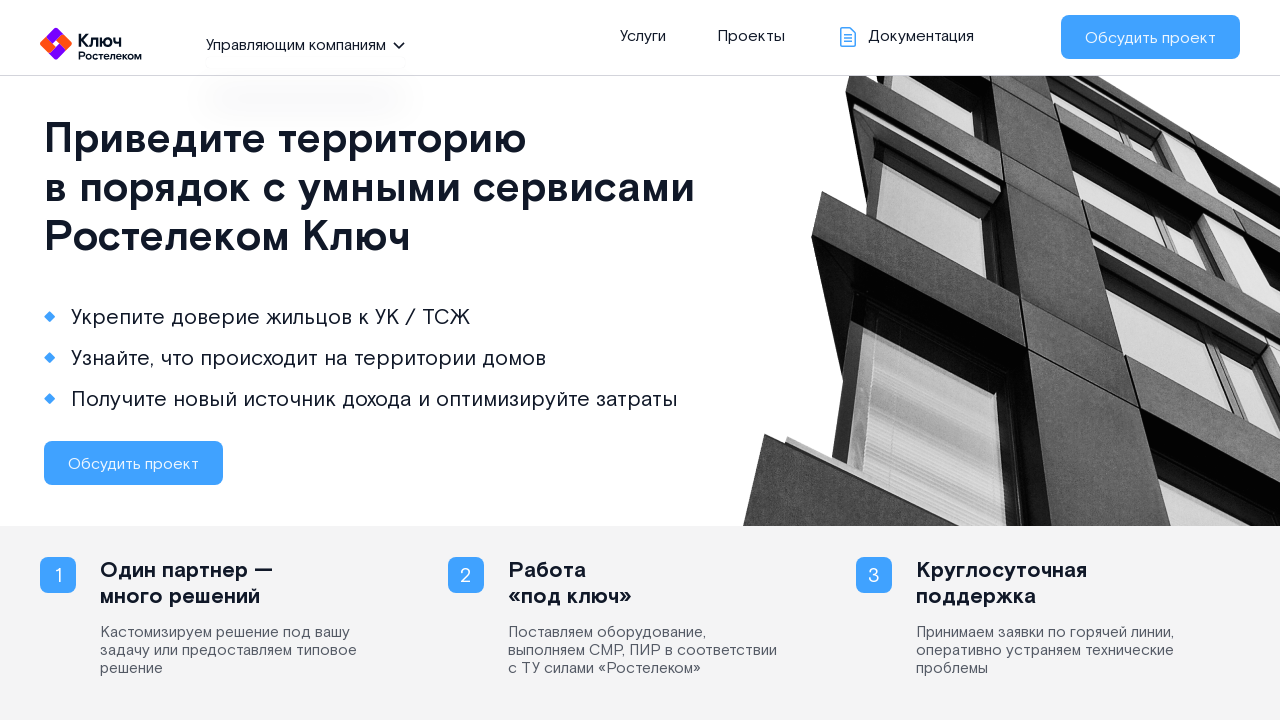

Waited 2 seconds for dropdown animation
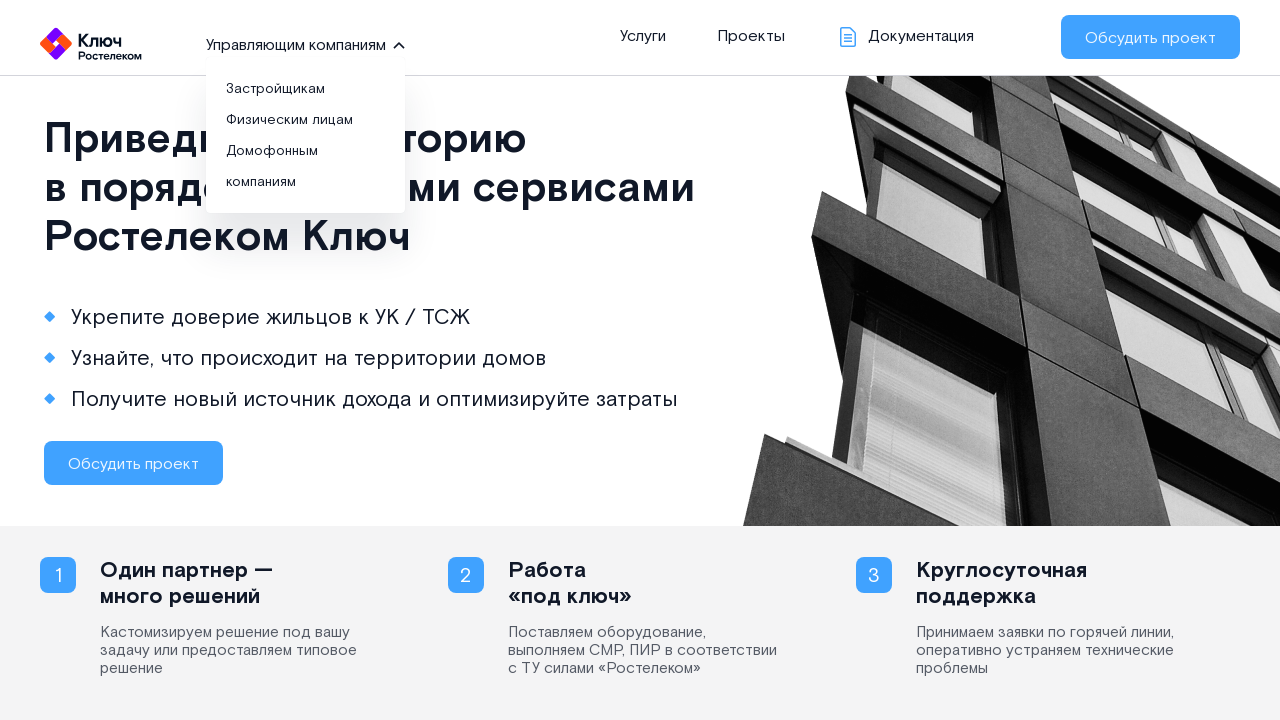

Dropdown menu appeared and is visible
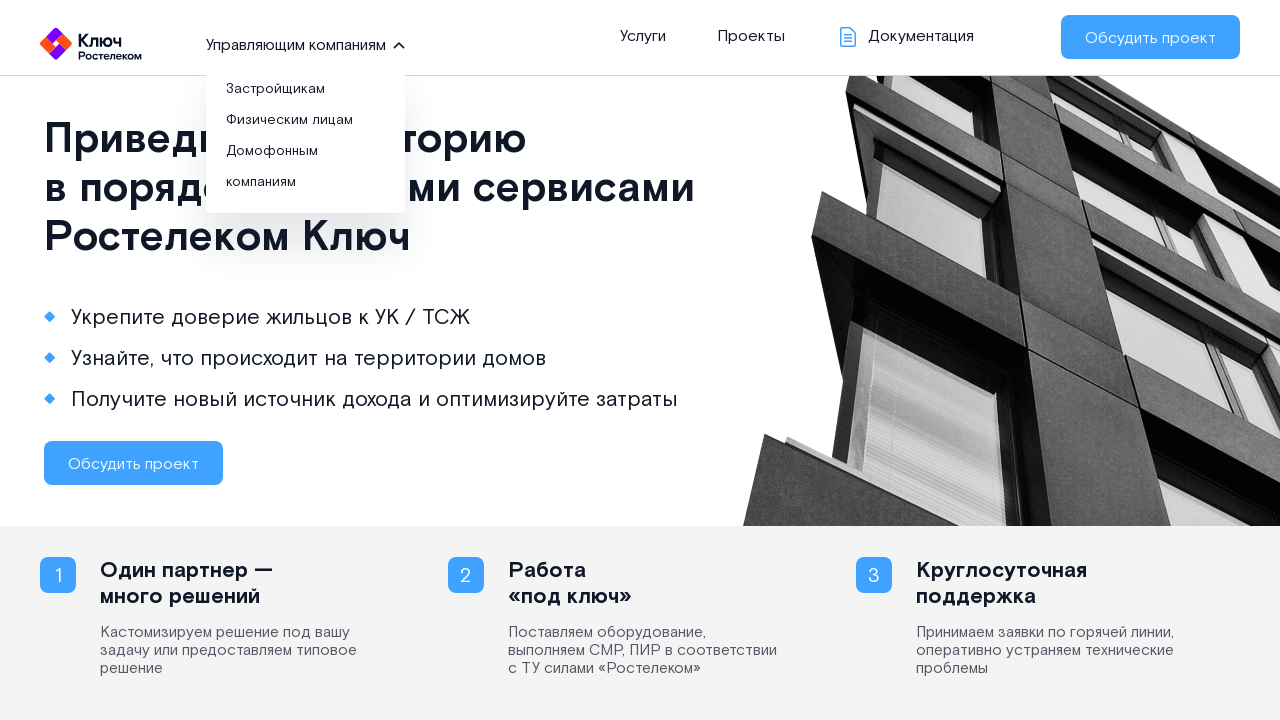

Verified dropdown menu element is present in DOM
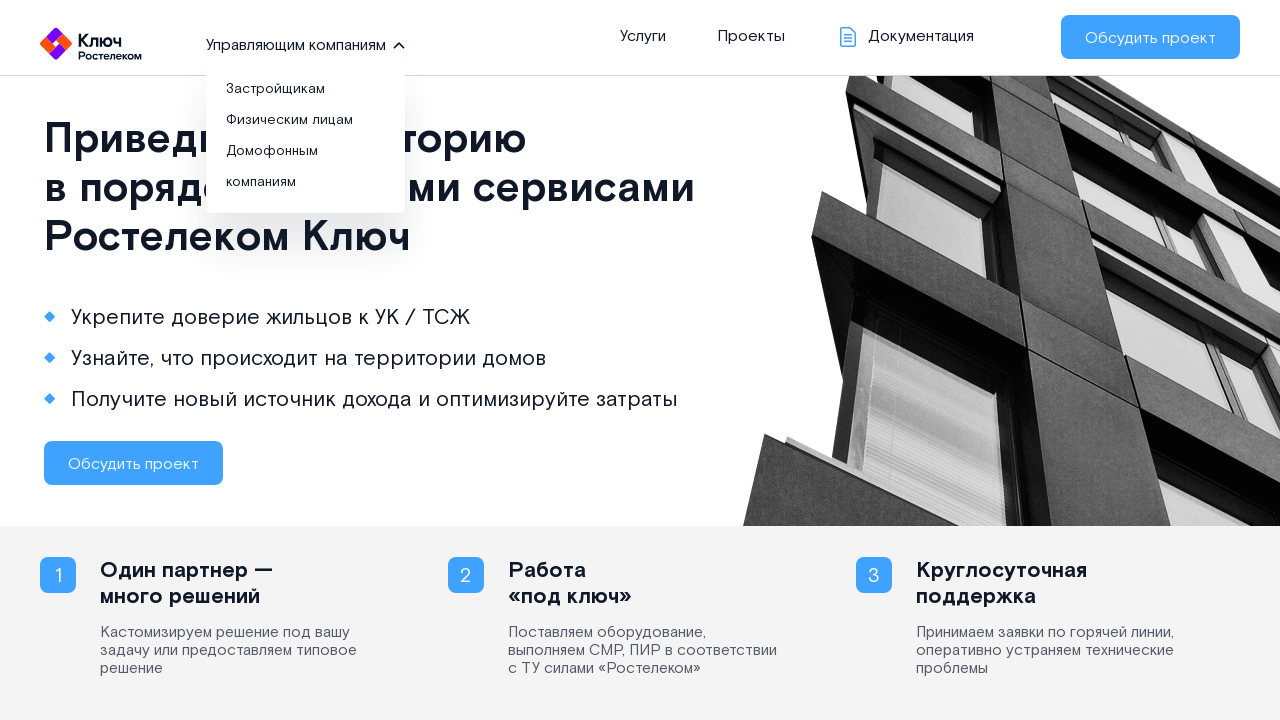

Clicked on 'Физическим лицам' (Individuals) link in dropdown menu at (290, 118) on ul.all_site_menu li a:has-text('Физическим лицам')
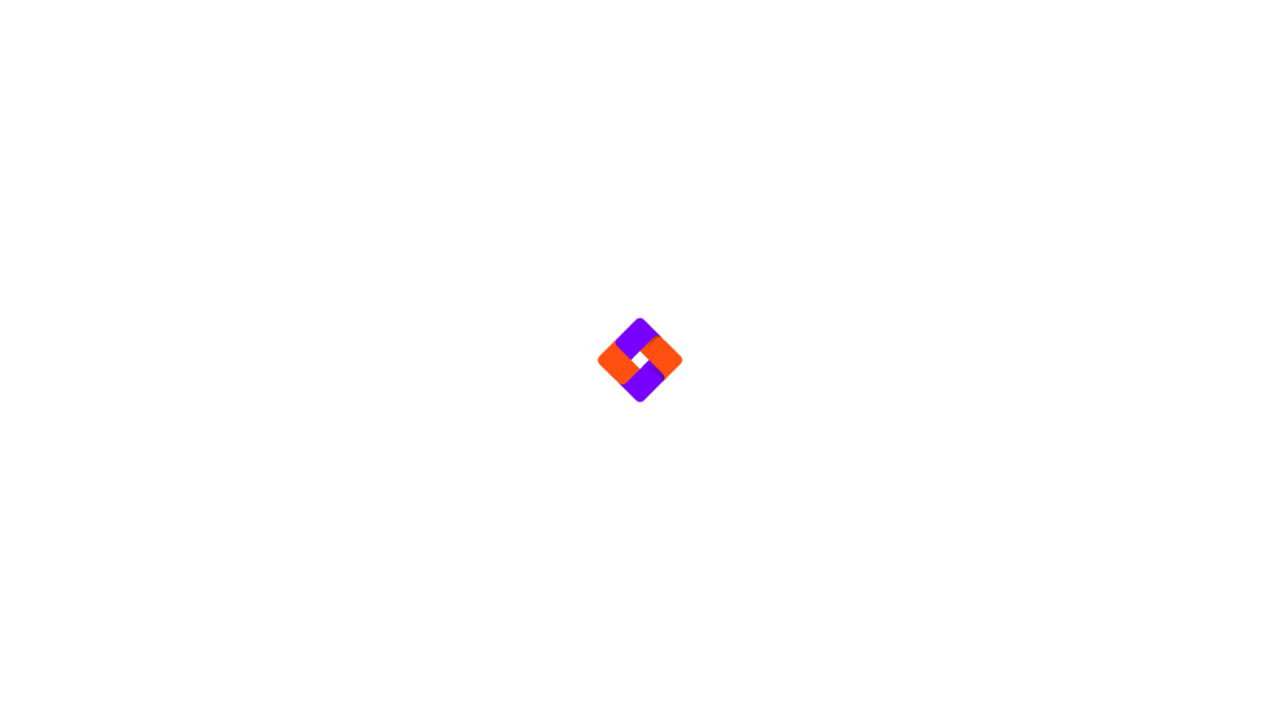

Waited 2 seconds for navigation
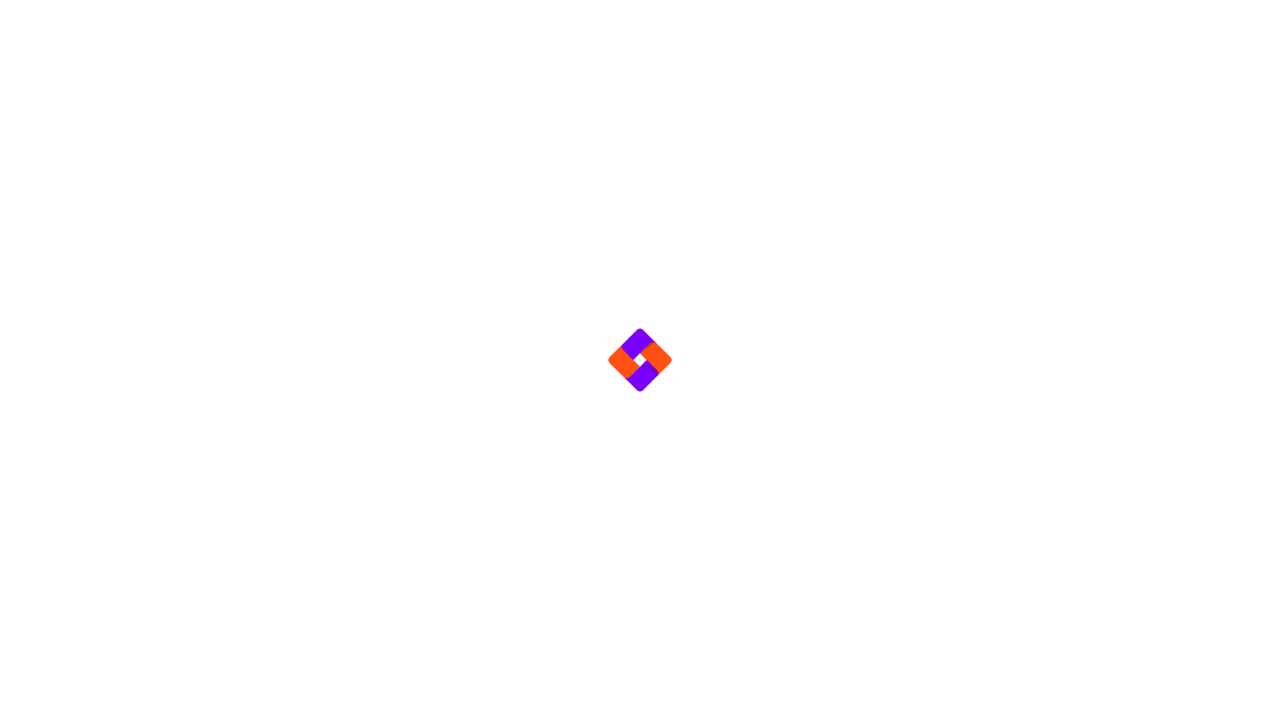

URL changed from the main page URL
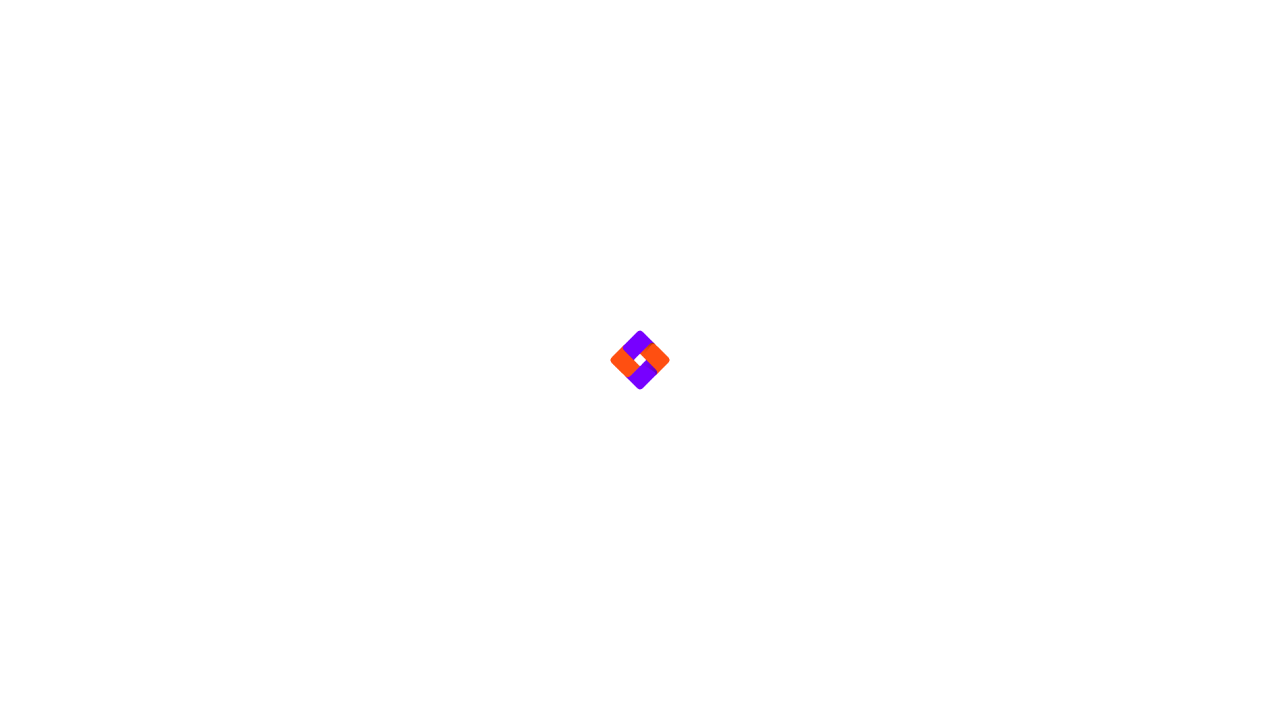

Page body element loaded and verified
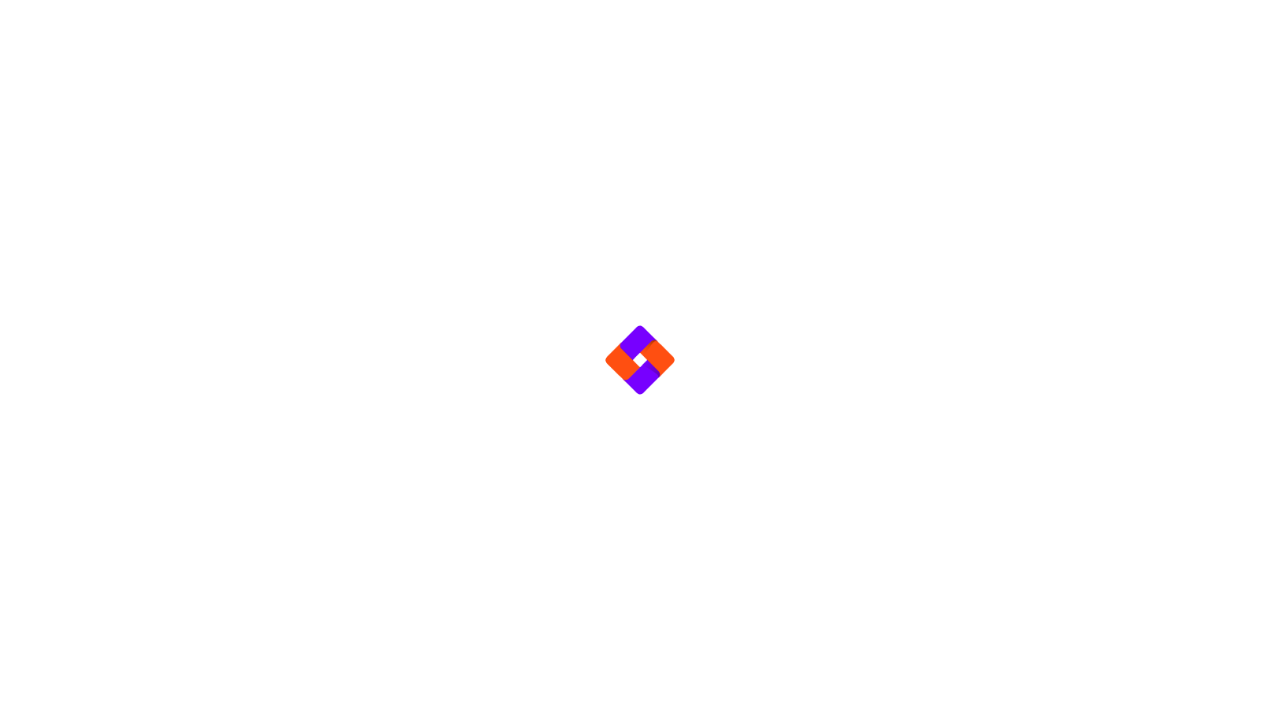

Opened a new tab
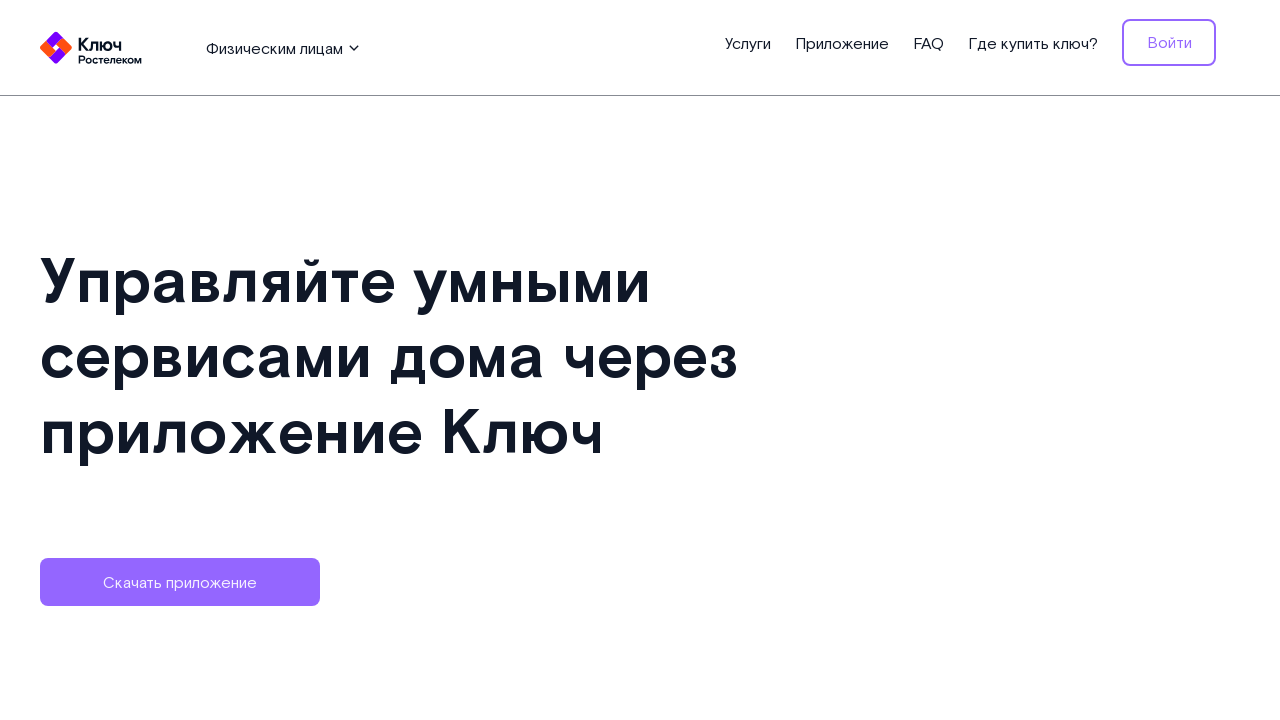

Navigated to https://key.rt.ru/mc in the new tab
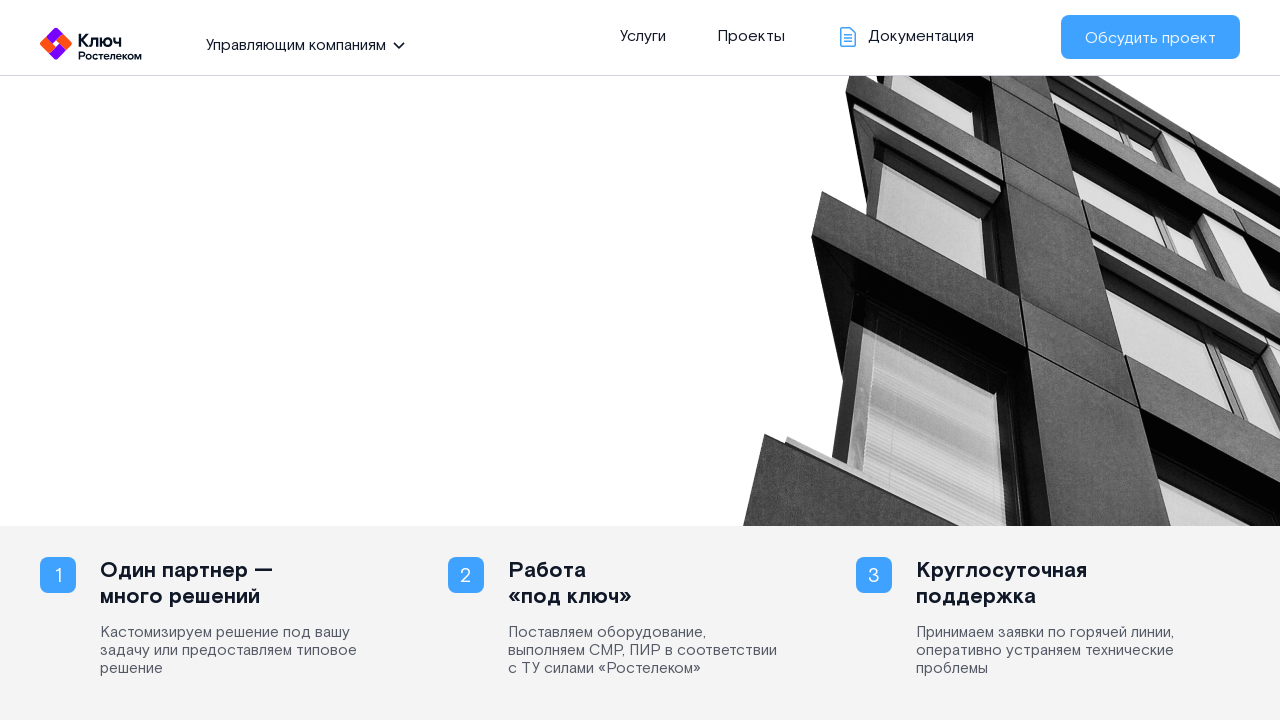

Page structure loaded in new tab - section.top element is visible
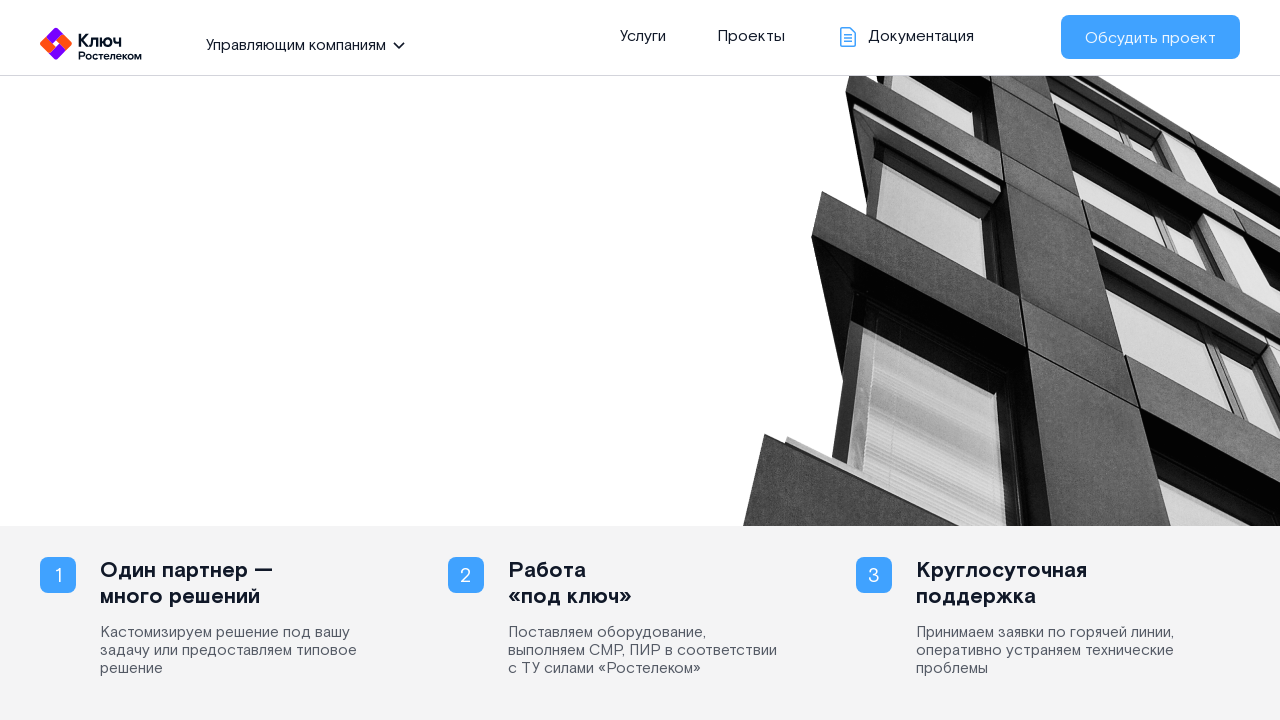

Clicked dropdown menu button in new tab at (298, 44) on section.top .left .all_site li.open span.pointer
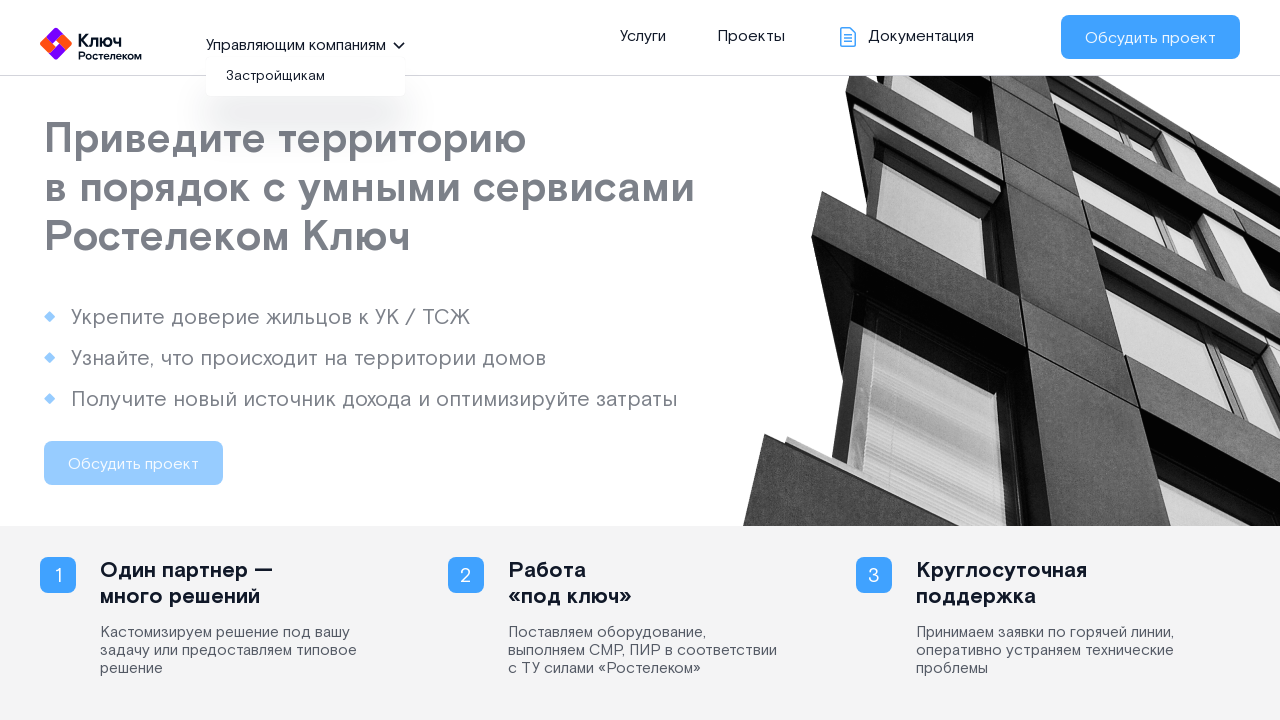

Waited 2 seconds for dropdown animation in new tab
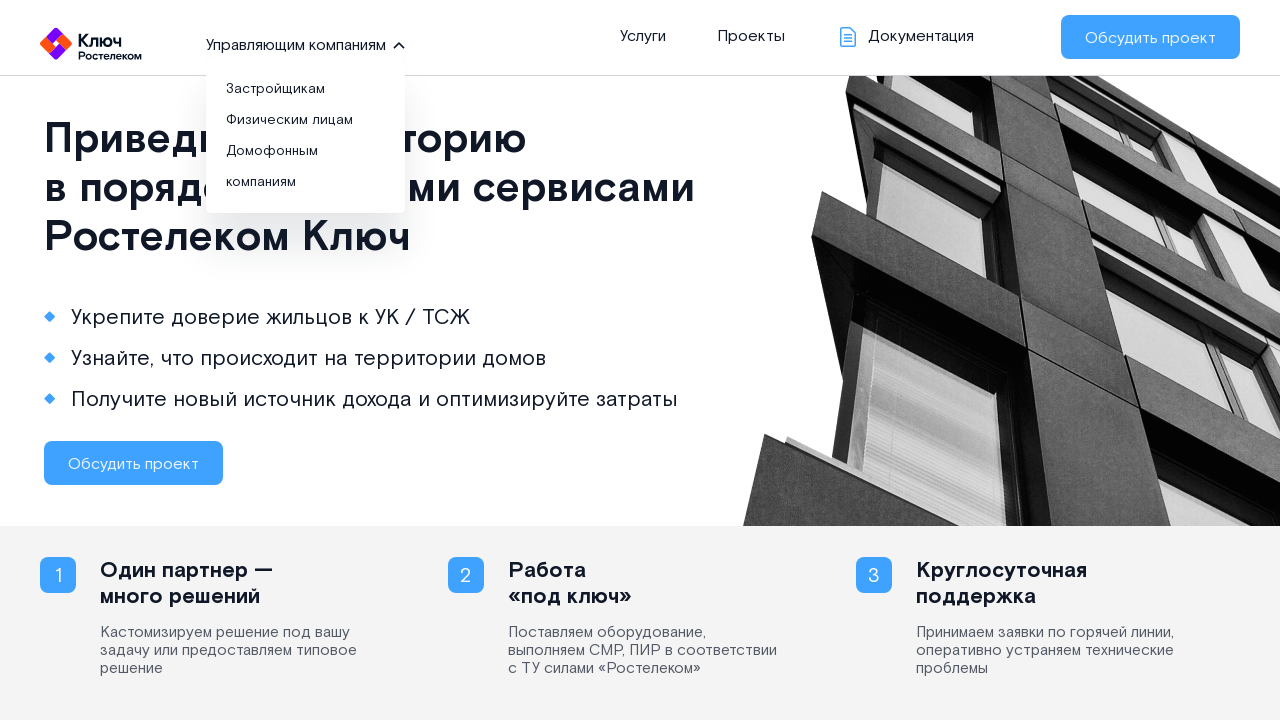

Dropdown menu appeared and is visible in new tab
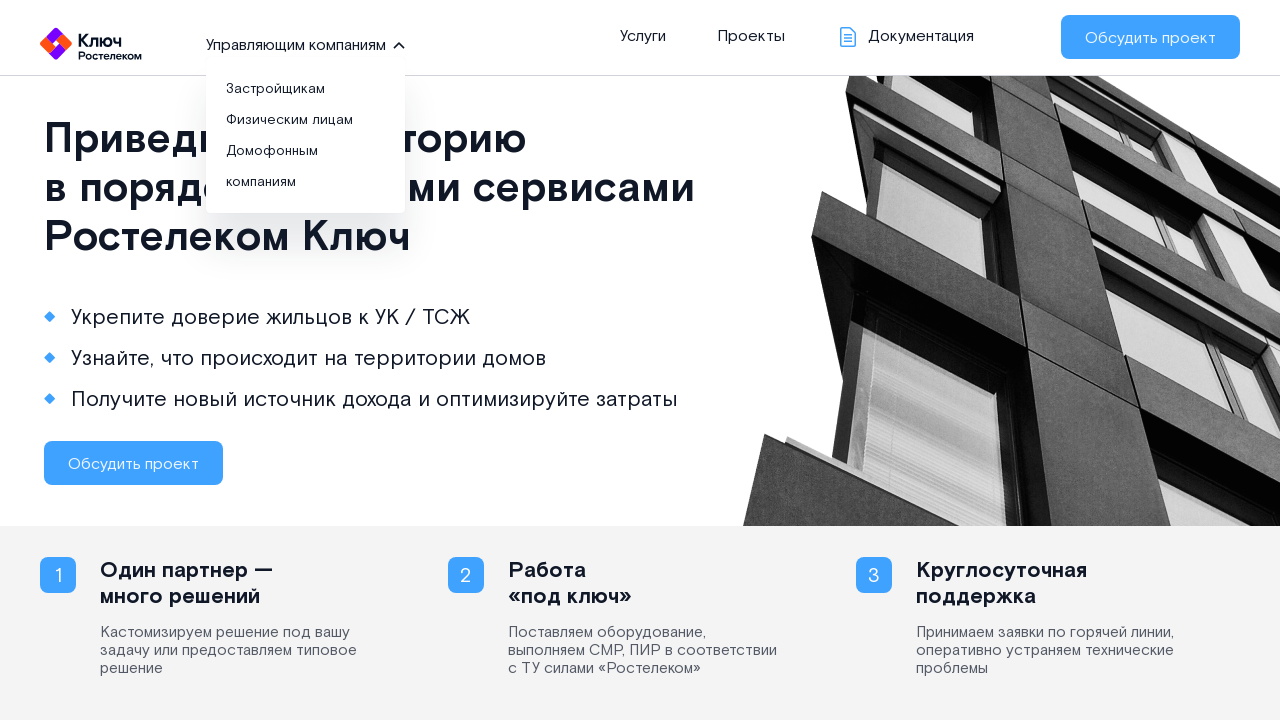

Clicked on 'Физическим лицам' (Individuals) link in new tab at (290, 118) on ul.all_site_menu li a:has-text('Физическим лицам')
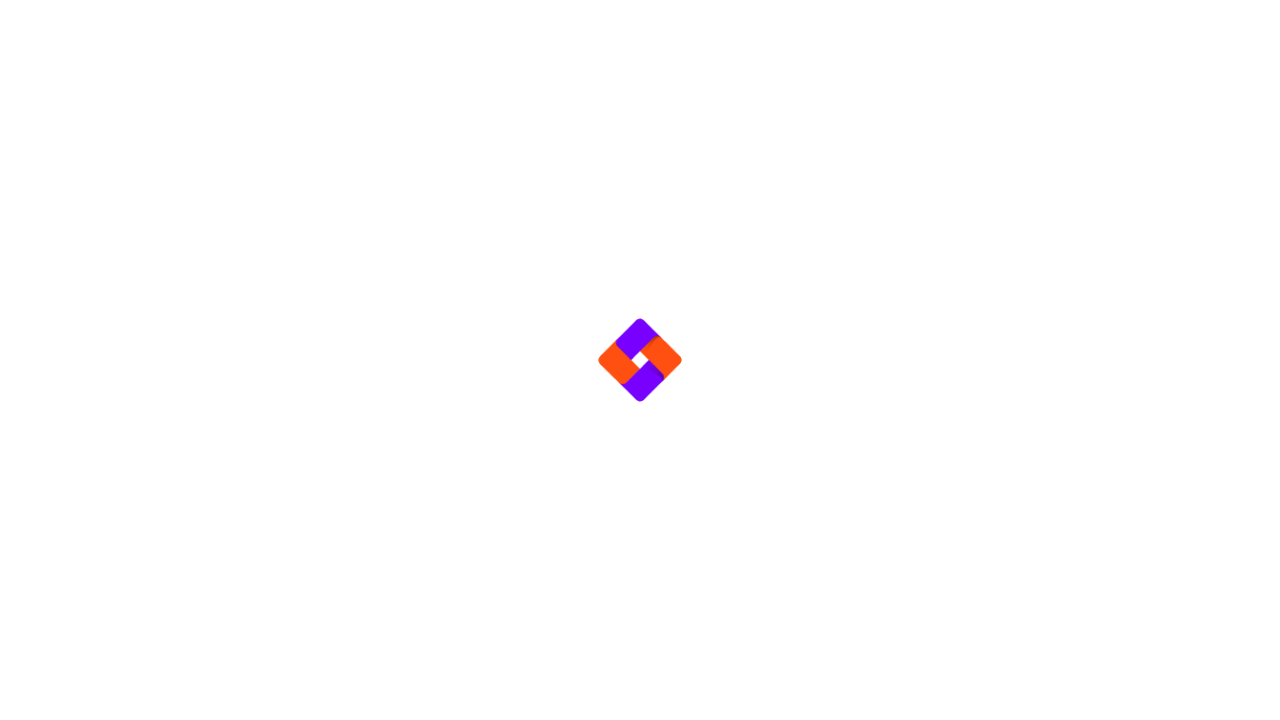

Waited 2 seconds for navigation in new tab
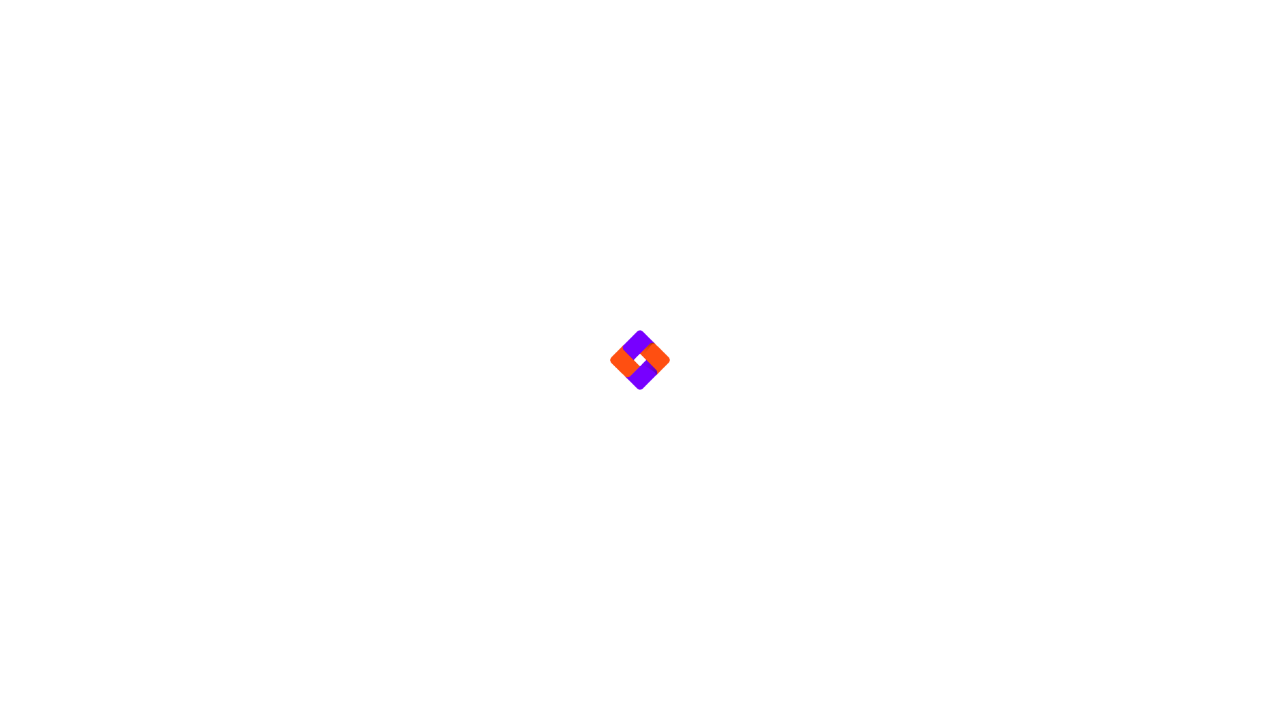

URL changed in new tab from the main page URL
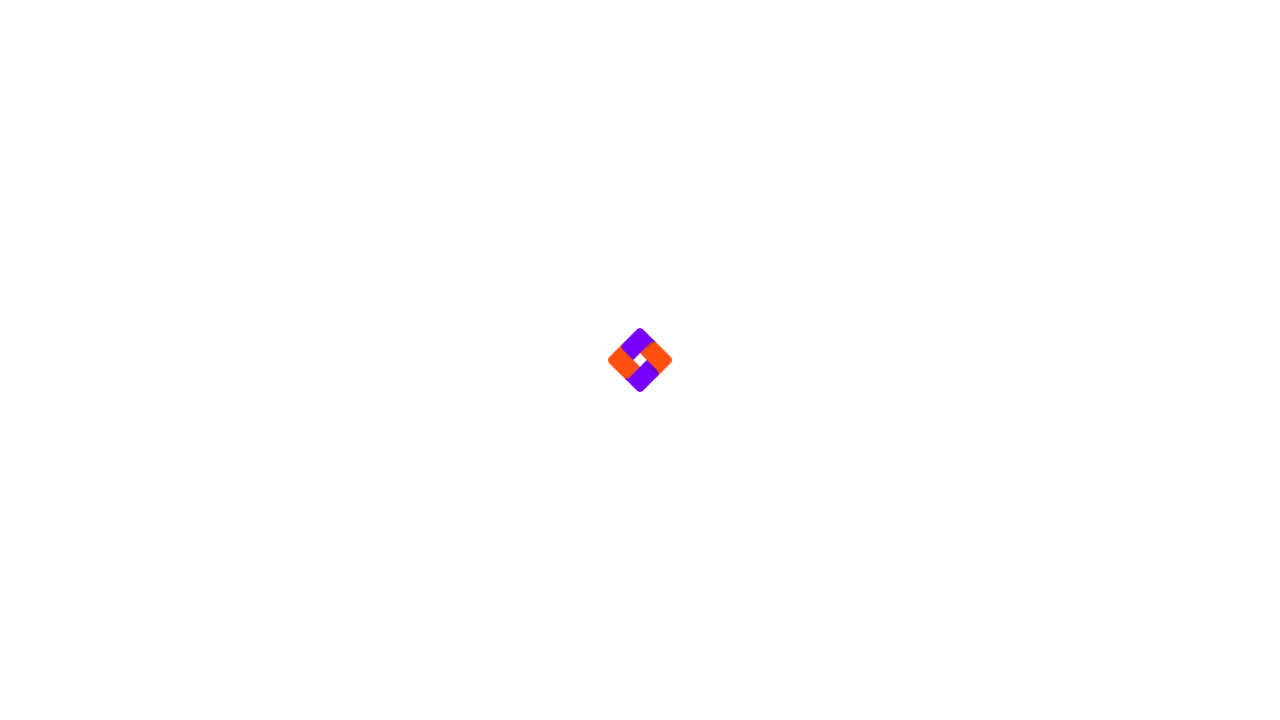

H1 heading element loaded and verified in new tab
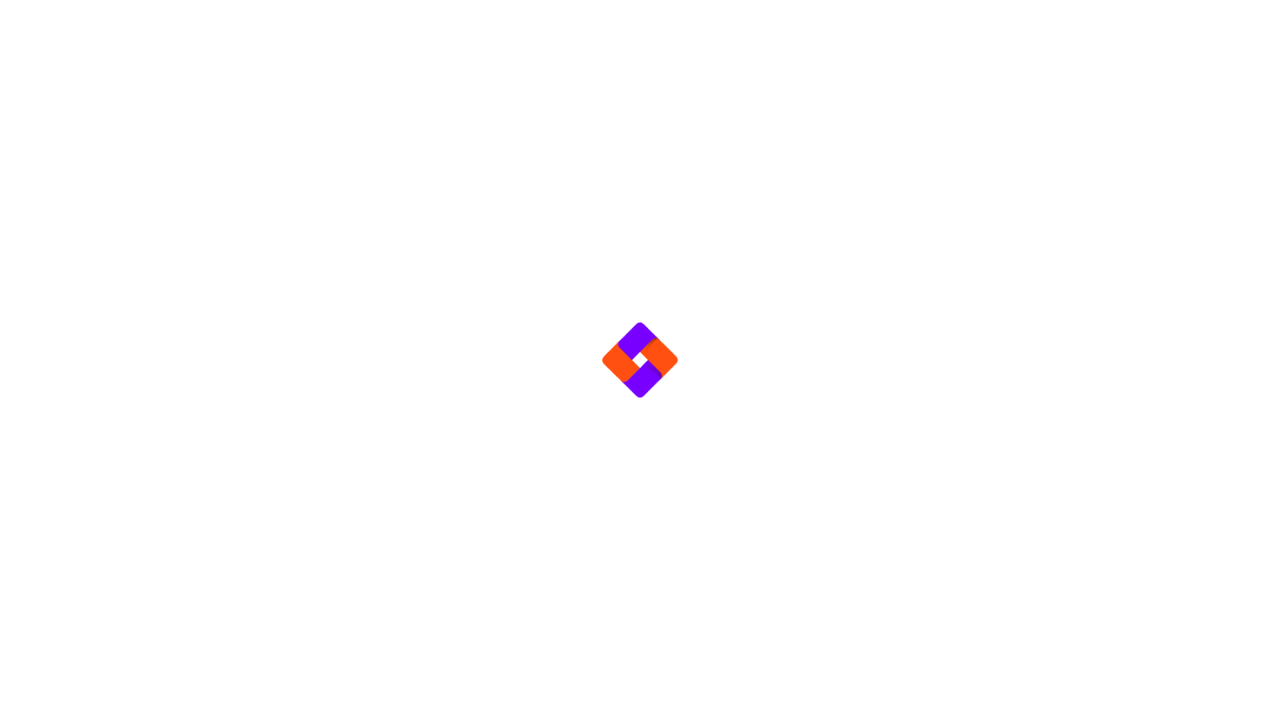

Closed the second tab
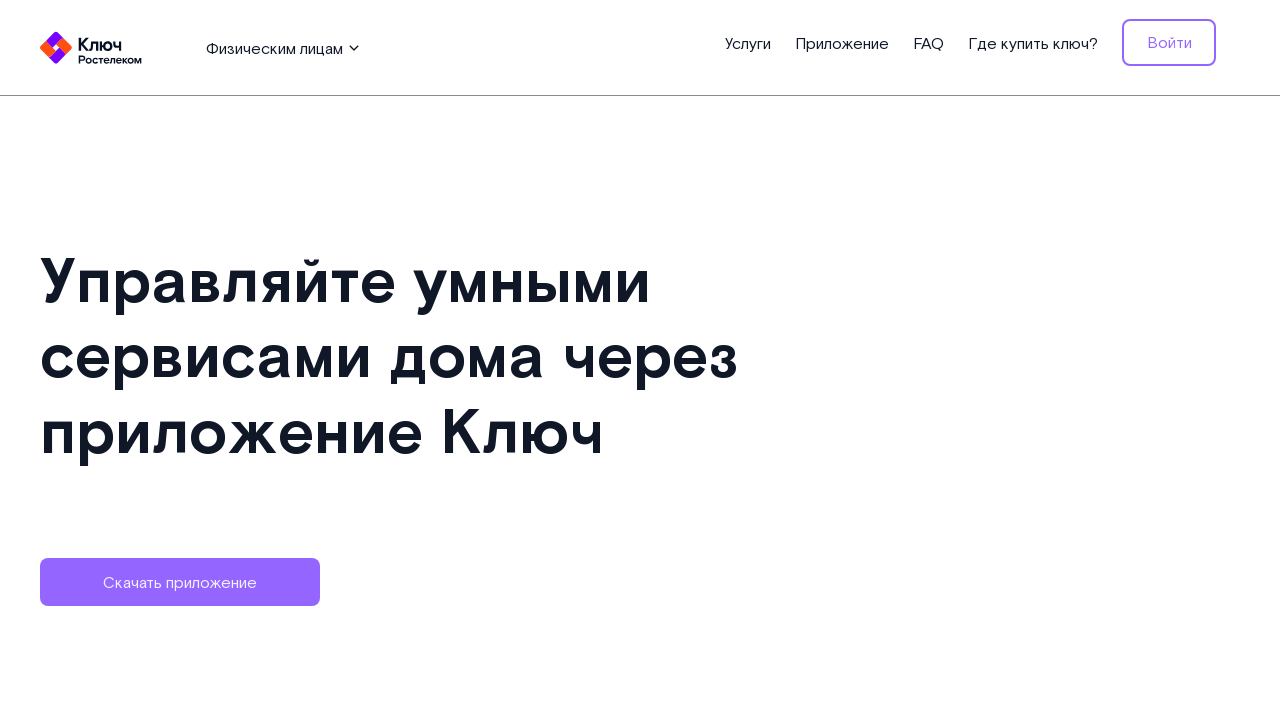

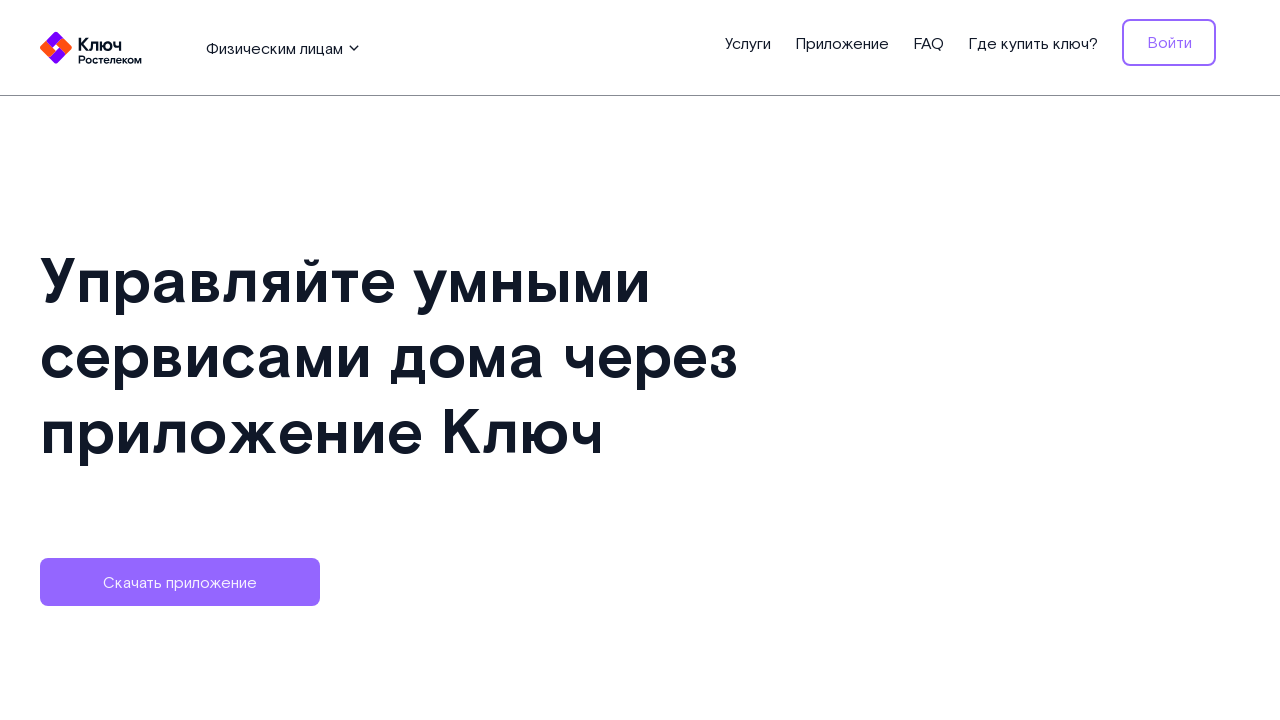